Tests a slow calculator web application by performing a simple addition (2+3=5) and waiting for the calculation to complete before verifying the result

Starting URL: https://bonigarcia.dev/selenium-webdriver-java/slow-calculator.html

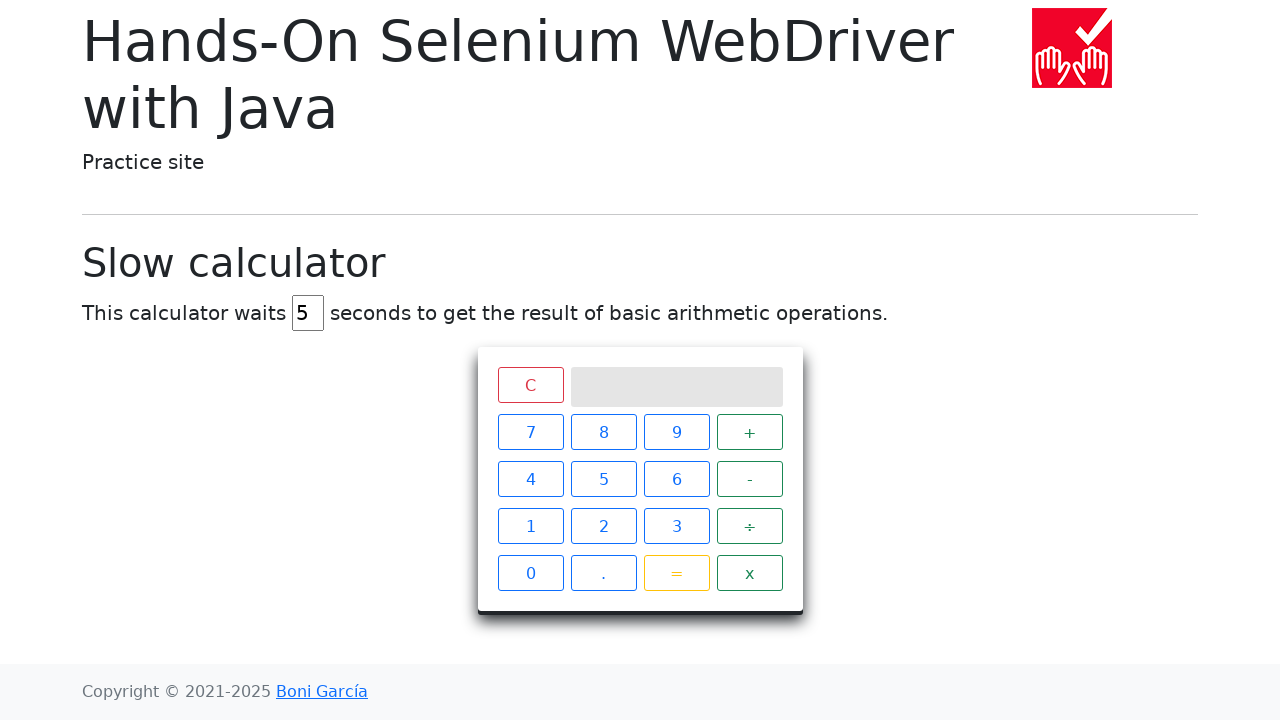

Clicked number 2 on calculator at (604, 526) on xpath=//span[text()='2']
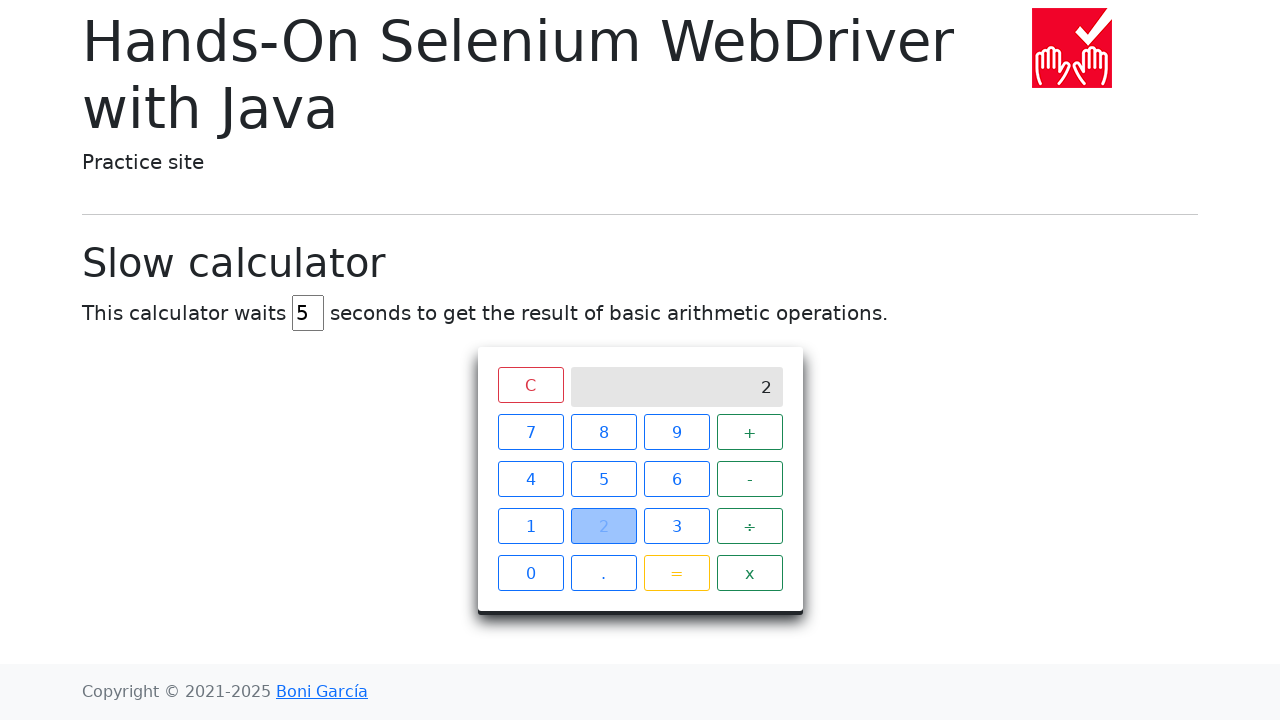

Clicked plus operator at (750, 432) on xpath=//span[text()='+']
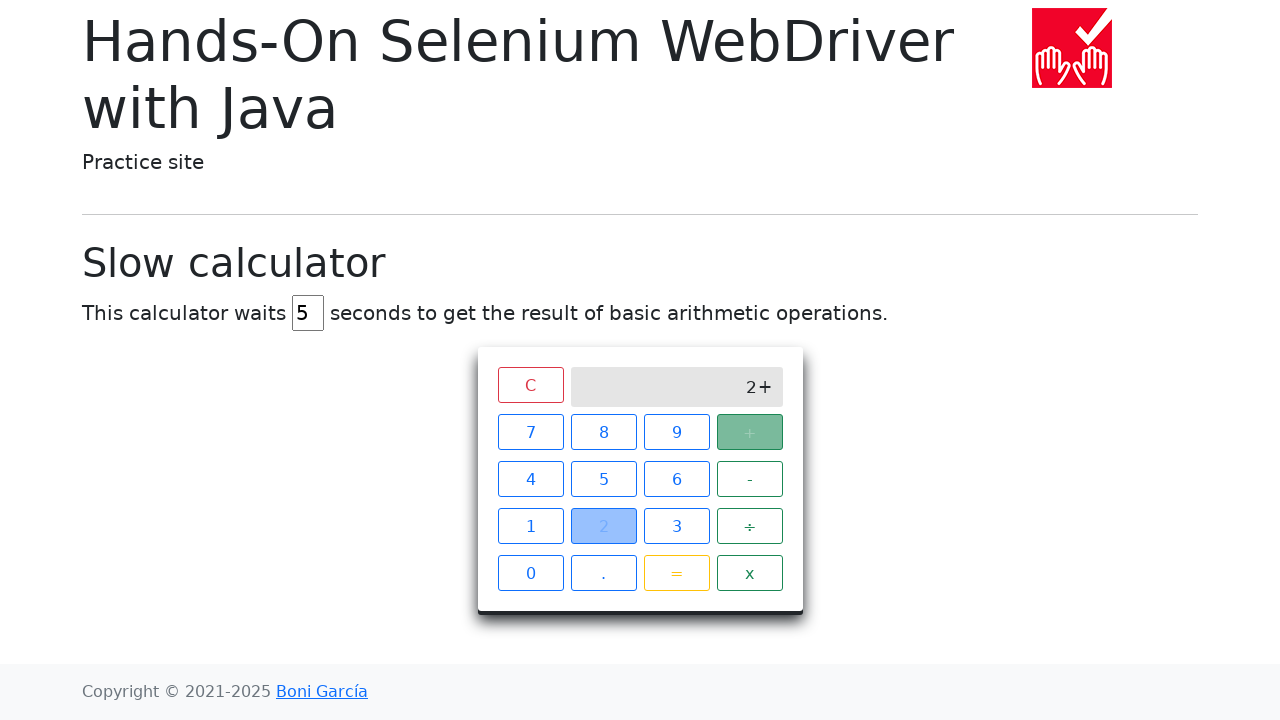

Clicked number 3 on calculator at (676, 526) on xpath=//span[text()='3']
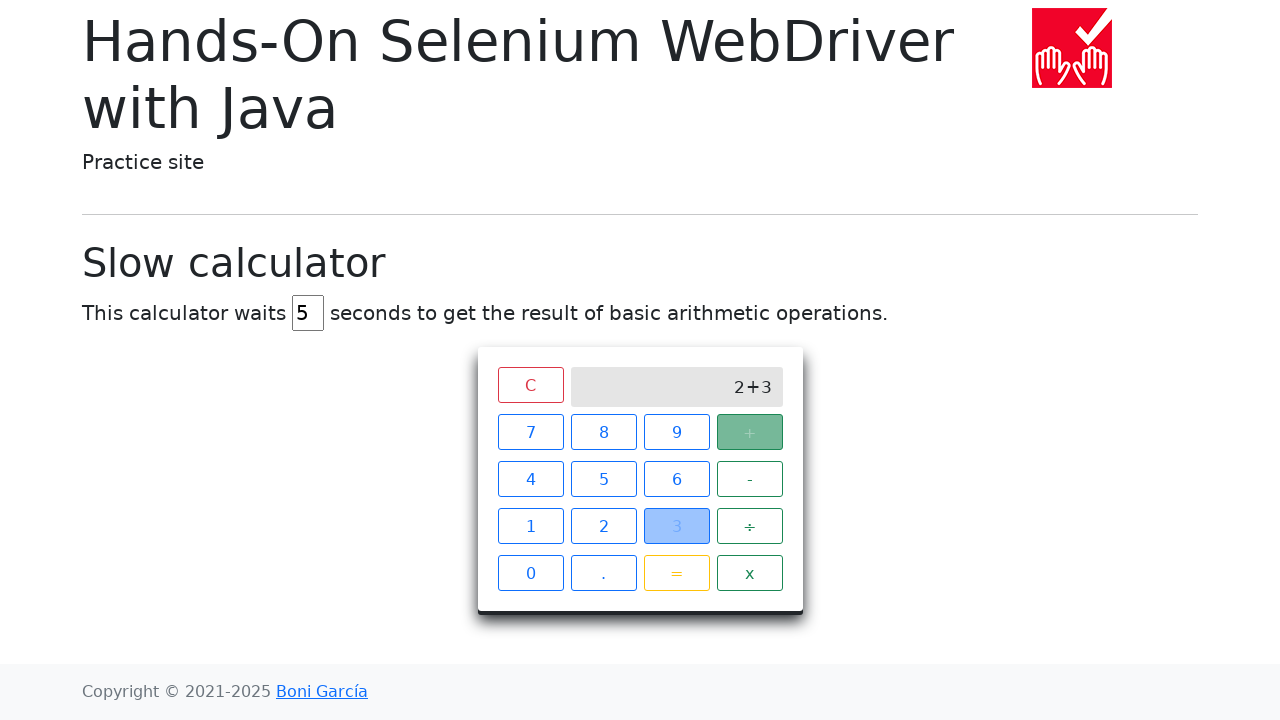

Clicked equals button to perform calculation at (676, 573) on xpath=//span[text()='=']
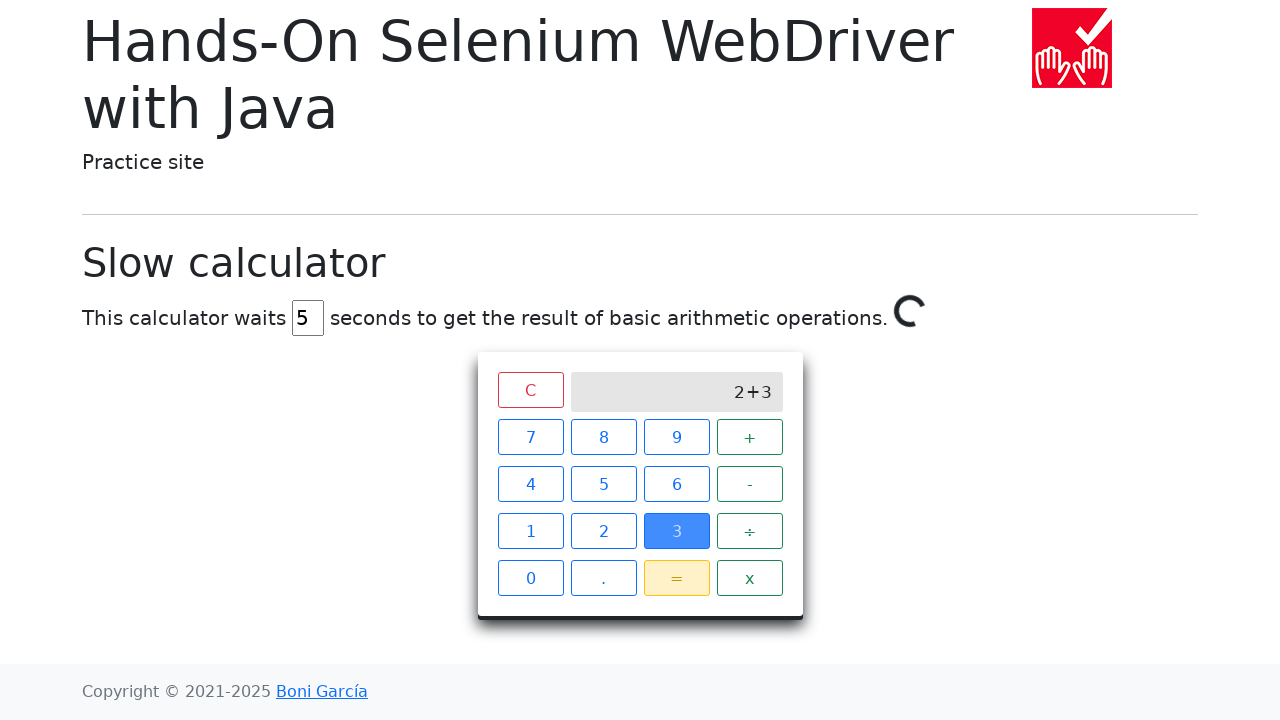

Waited for calculation spinner to disappear - calculation completed
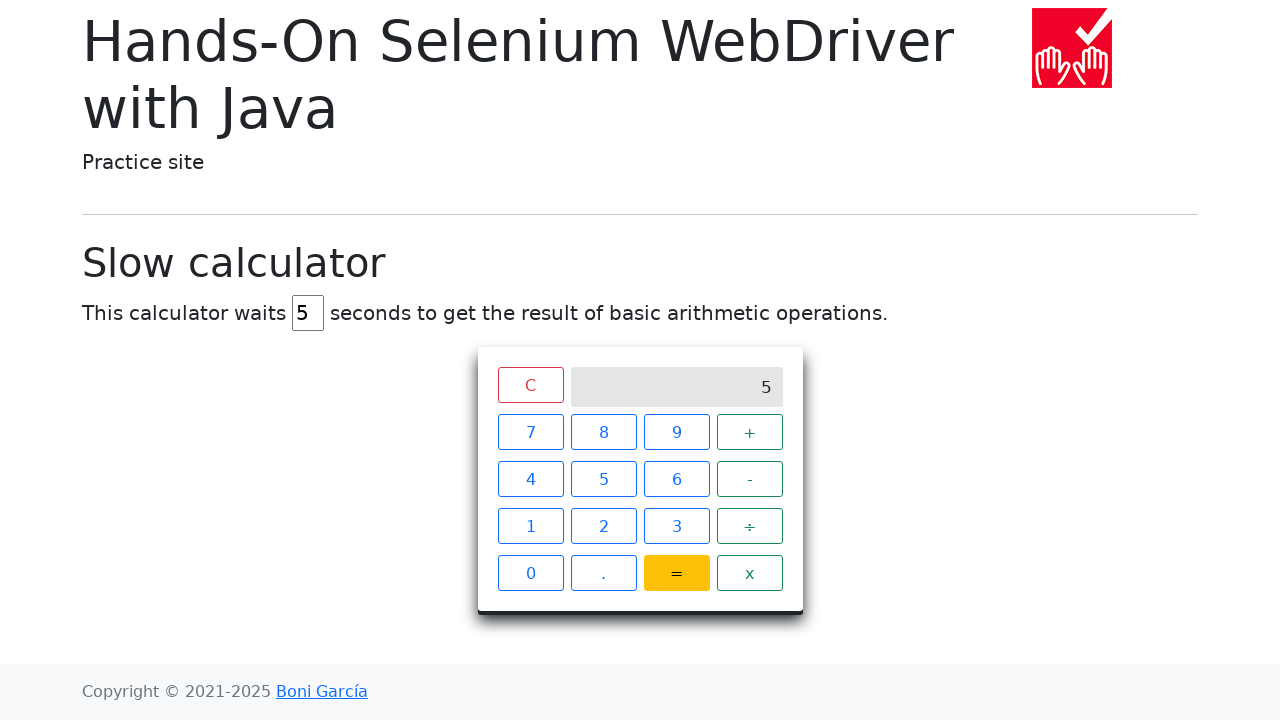

Retrieved result from calculator screen: '5'
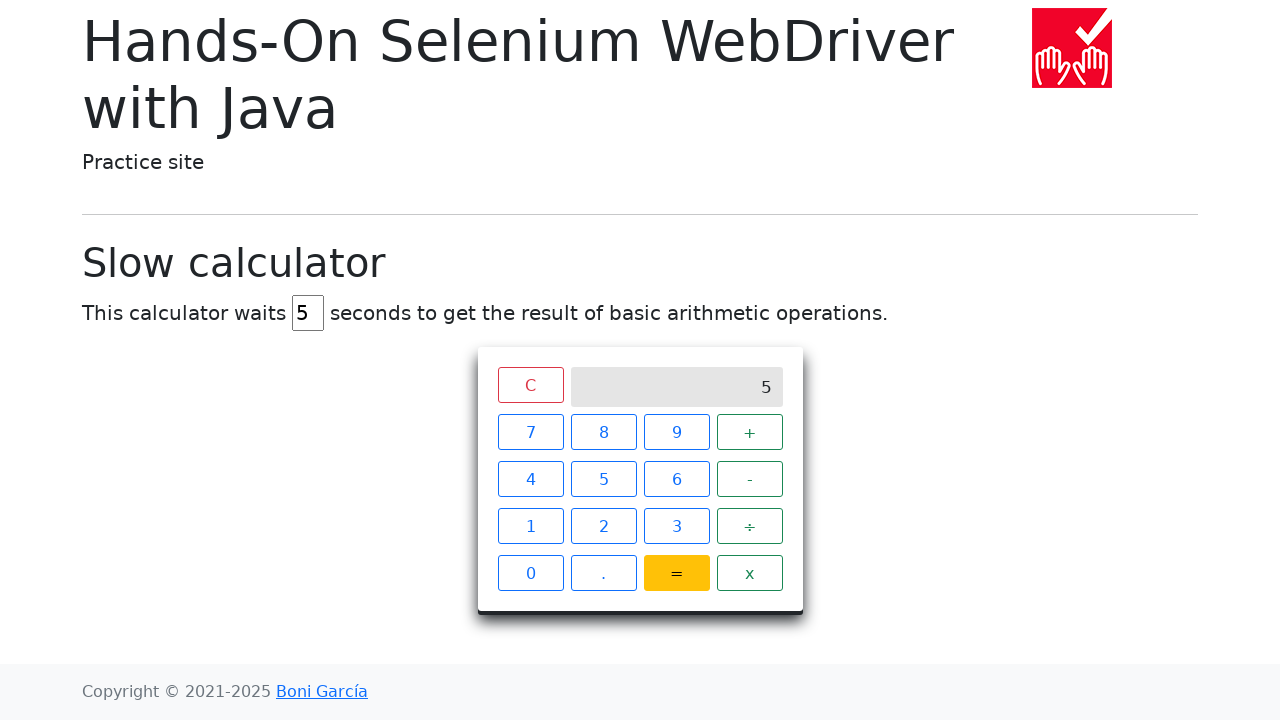

Verified calculation result is correct (2+3=5)
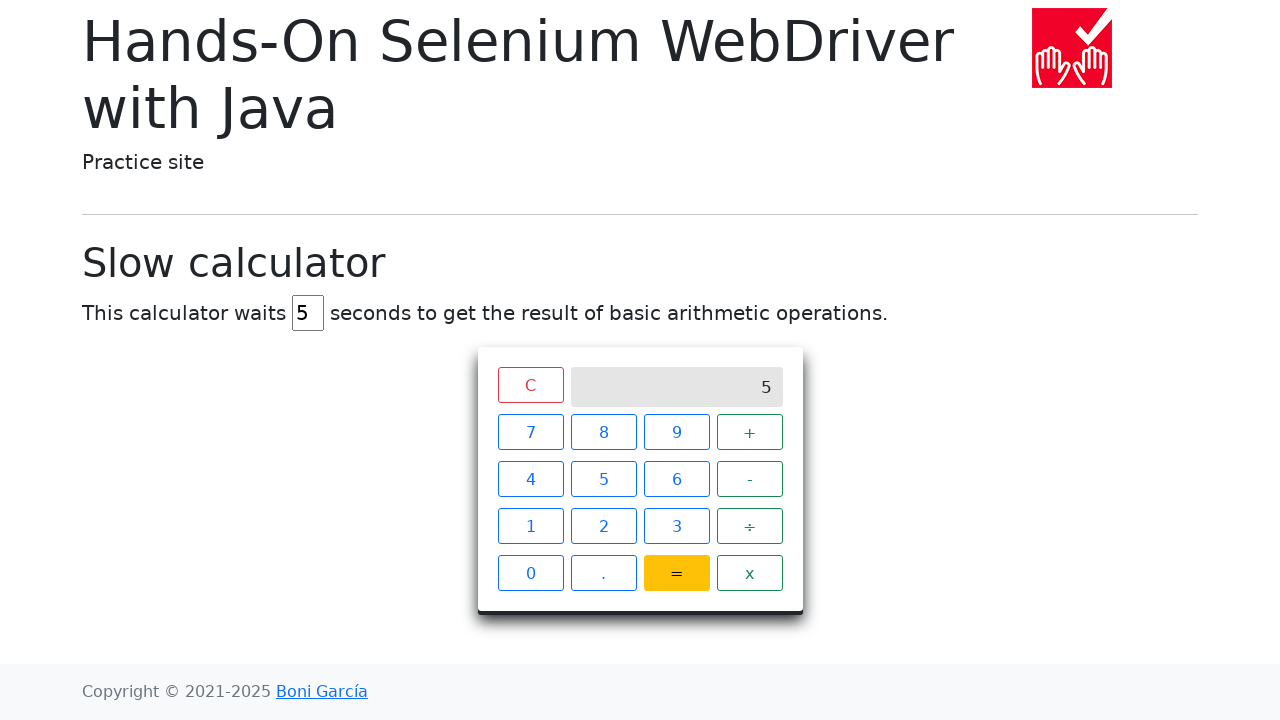

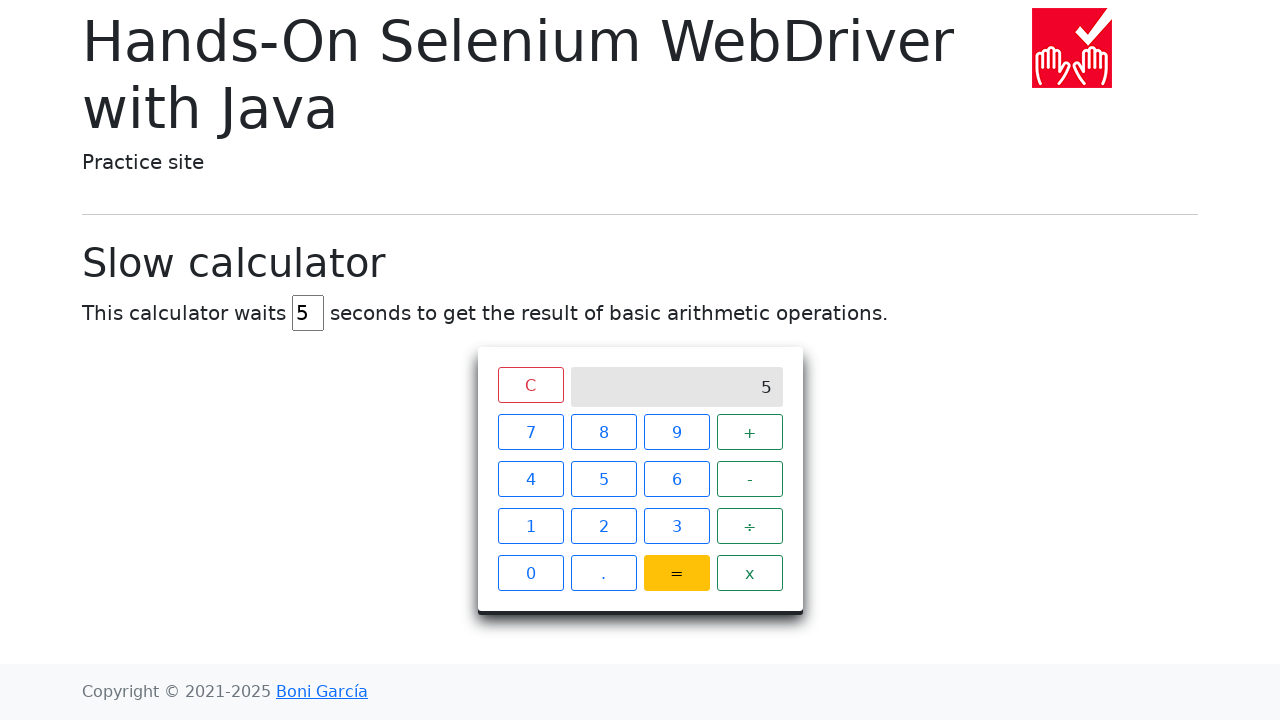